Navigates to the Checkboxes page, clicks the first checkbox, and verifies it becomes selected

Starting URL: https://the-internet.herokuapp.com/

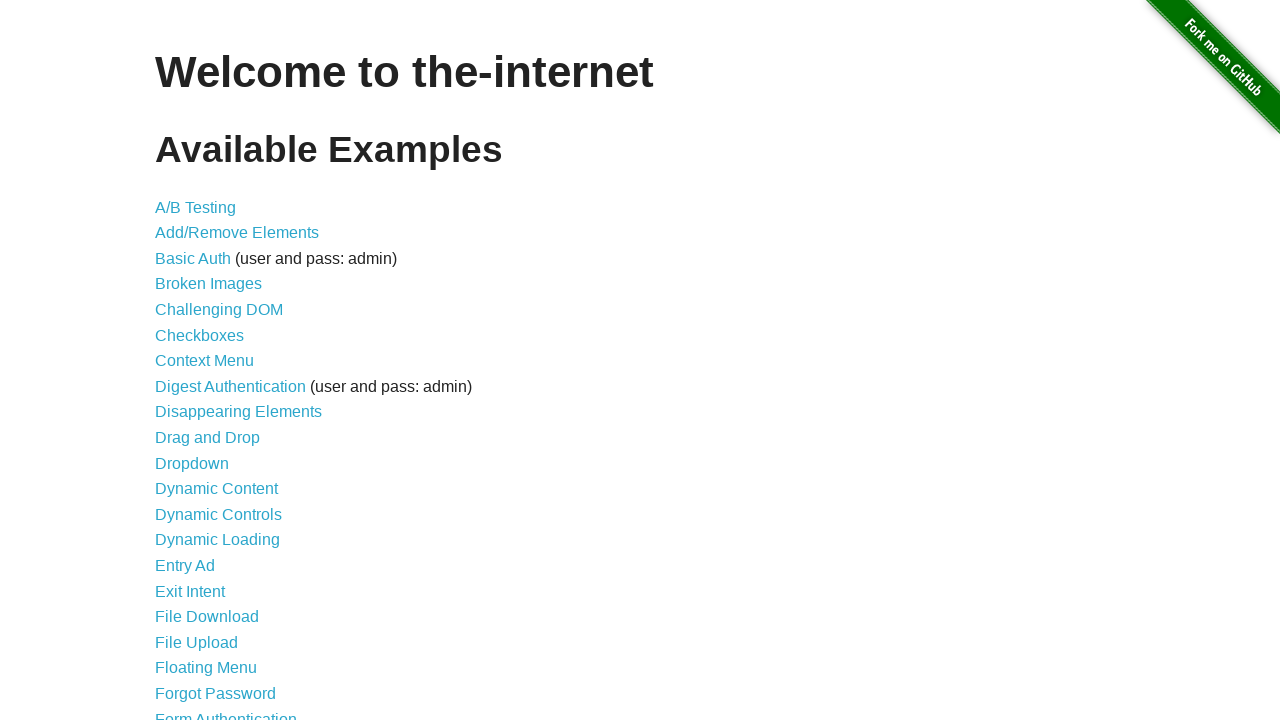

Navigated to The Internet homepage
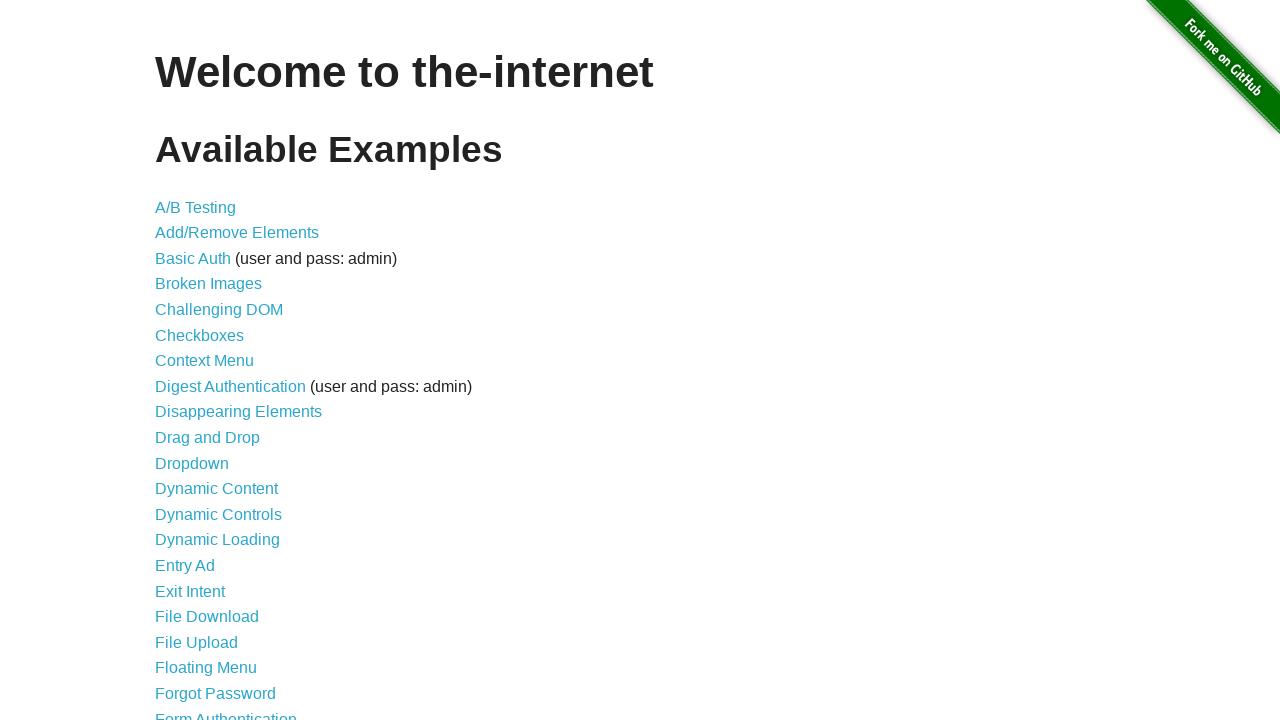

Clicked the Checkboxes link at (200, 335) on a[href='/checkboxes']
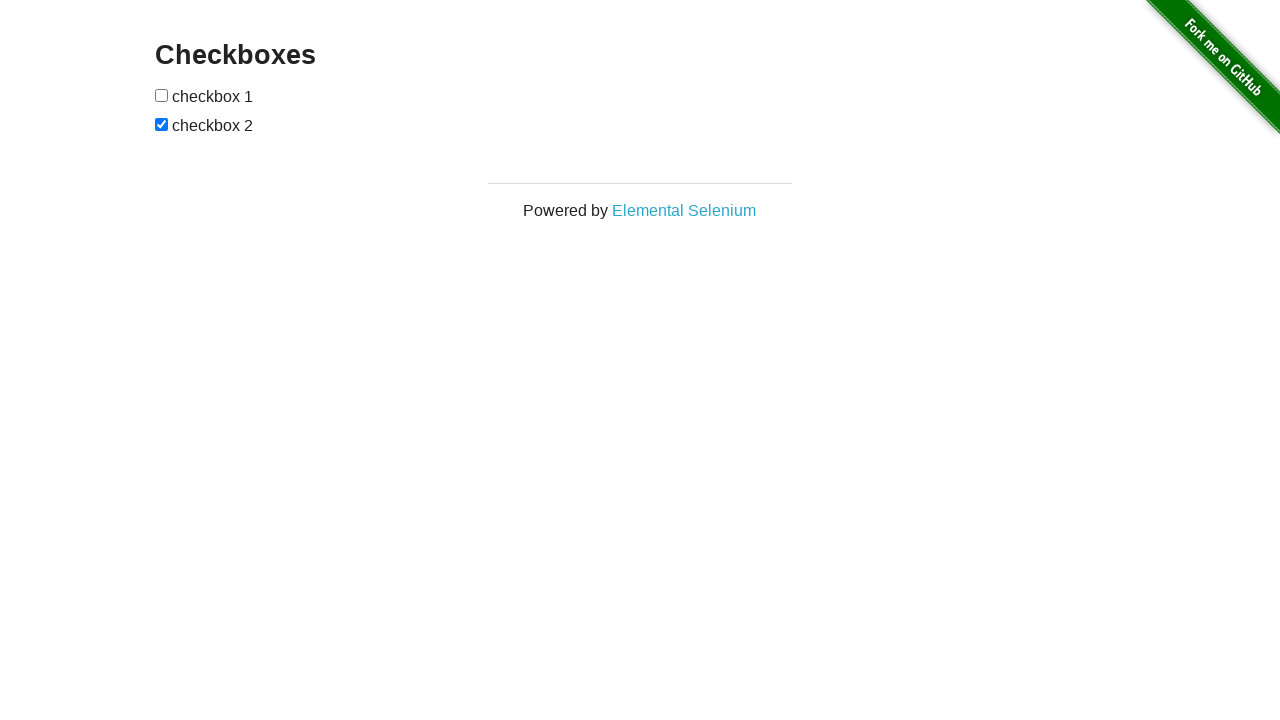

Checkboxes page loaded (h3 header visible)
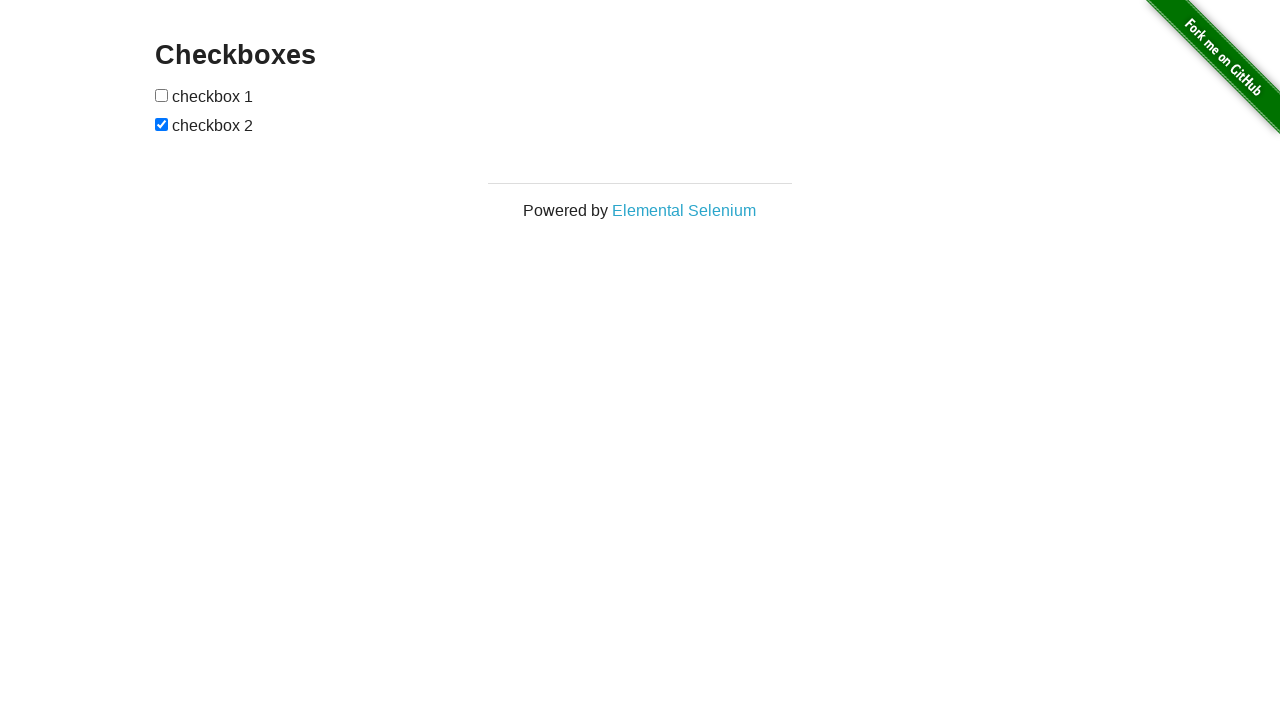

Clicked the first checkbox at (162, 95) on #checkboxes input[type='checkbox'] >> nth=0
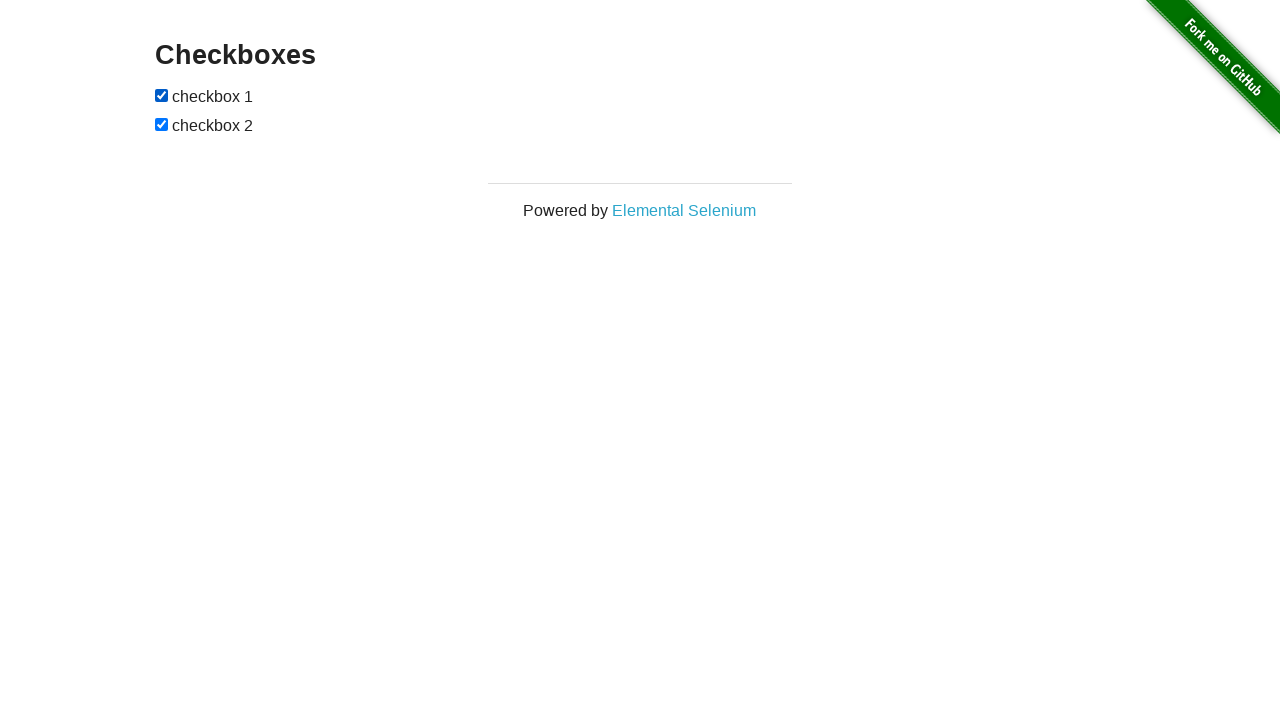

Verified first checkbox is now selected
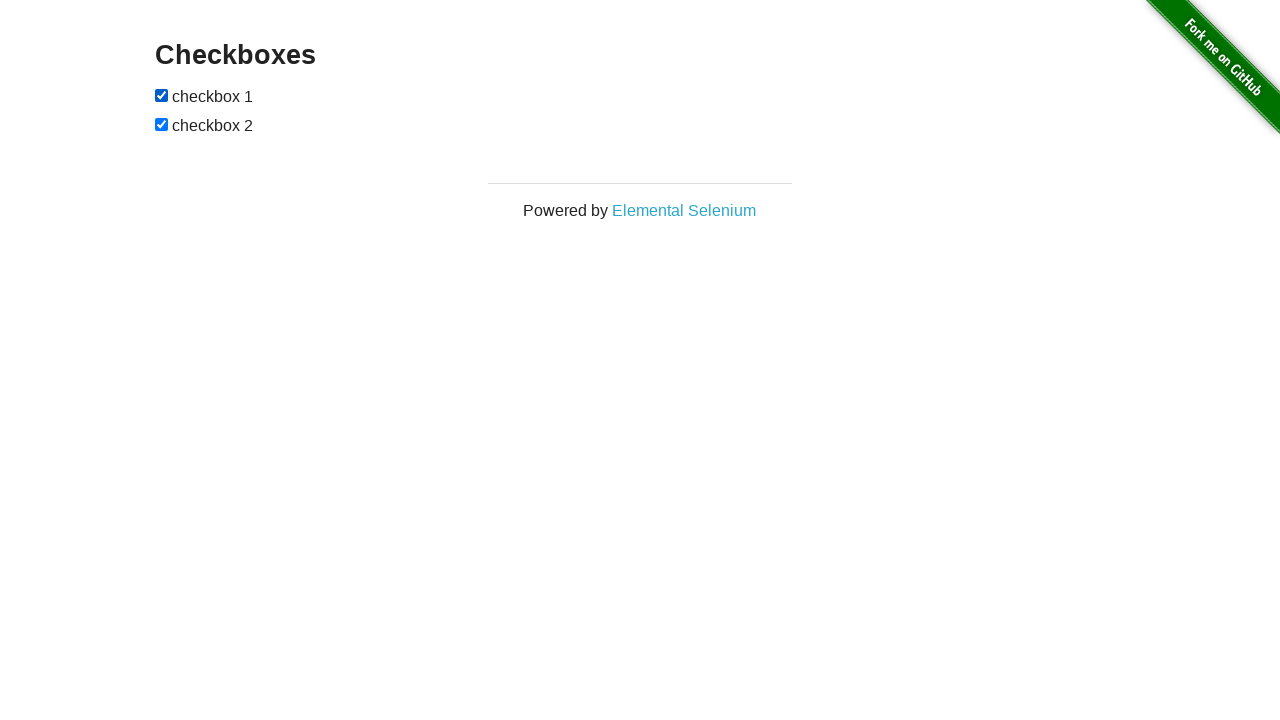

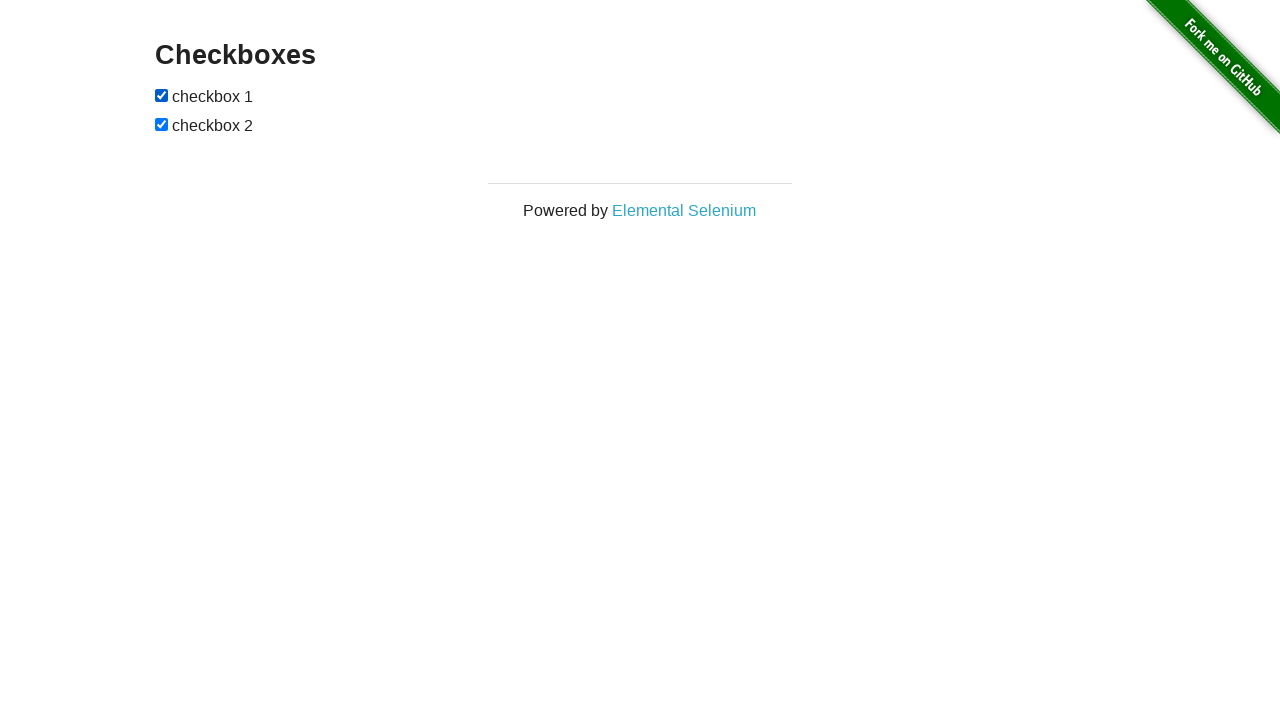